Tests footer links by opening each link in the first column of the footer in a new tab using keyboard shortcuts, then iterates through all opened tabs to verify they loaded correctly

Starting URL: https://rahulshettyacademy.com/AutomationPractice

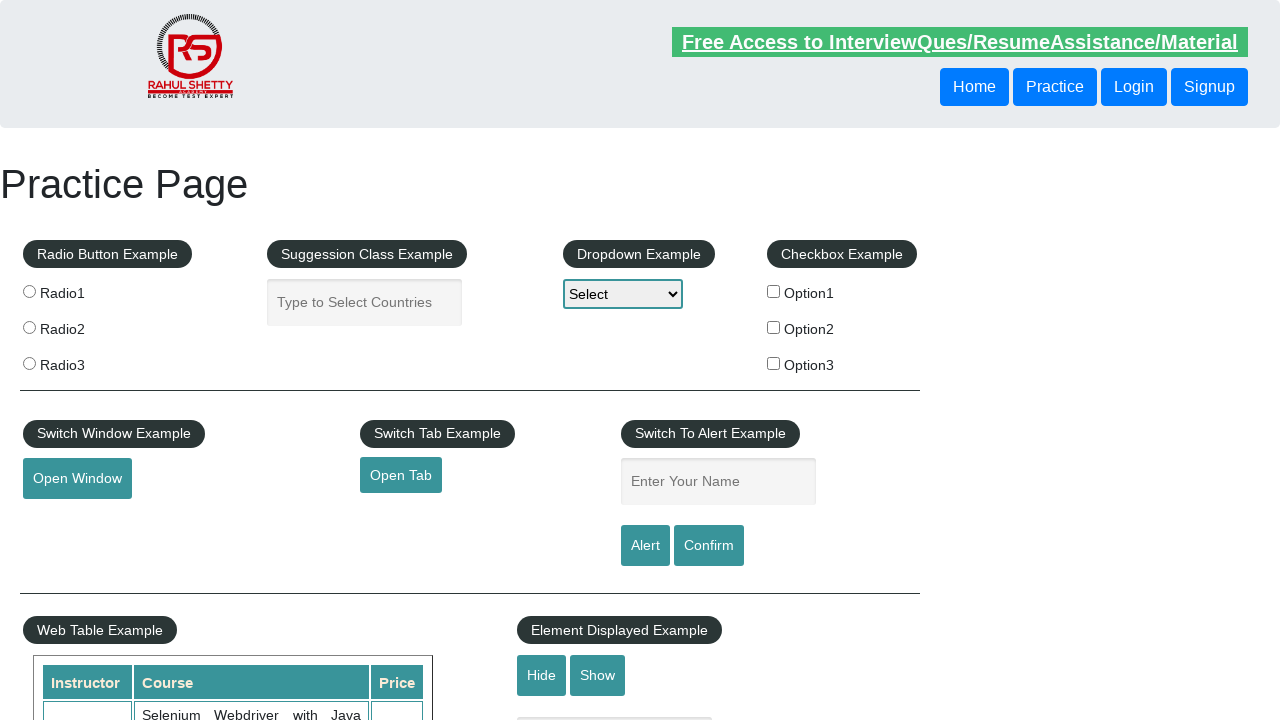

Retrieved all links on page - total count: 27
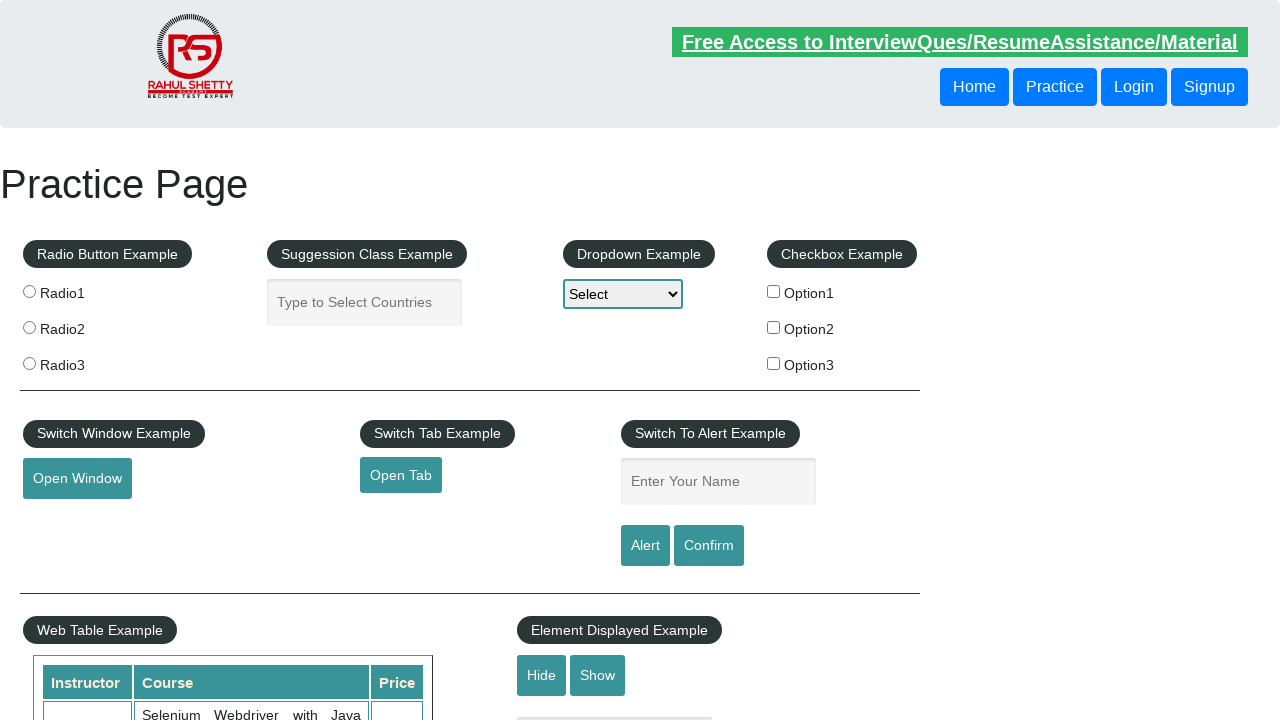

Retrieved all footer links - total count: 20
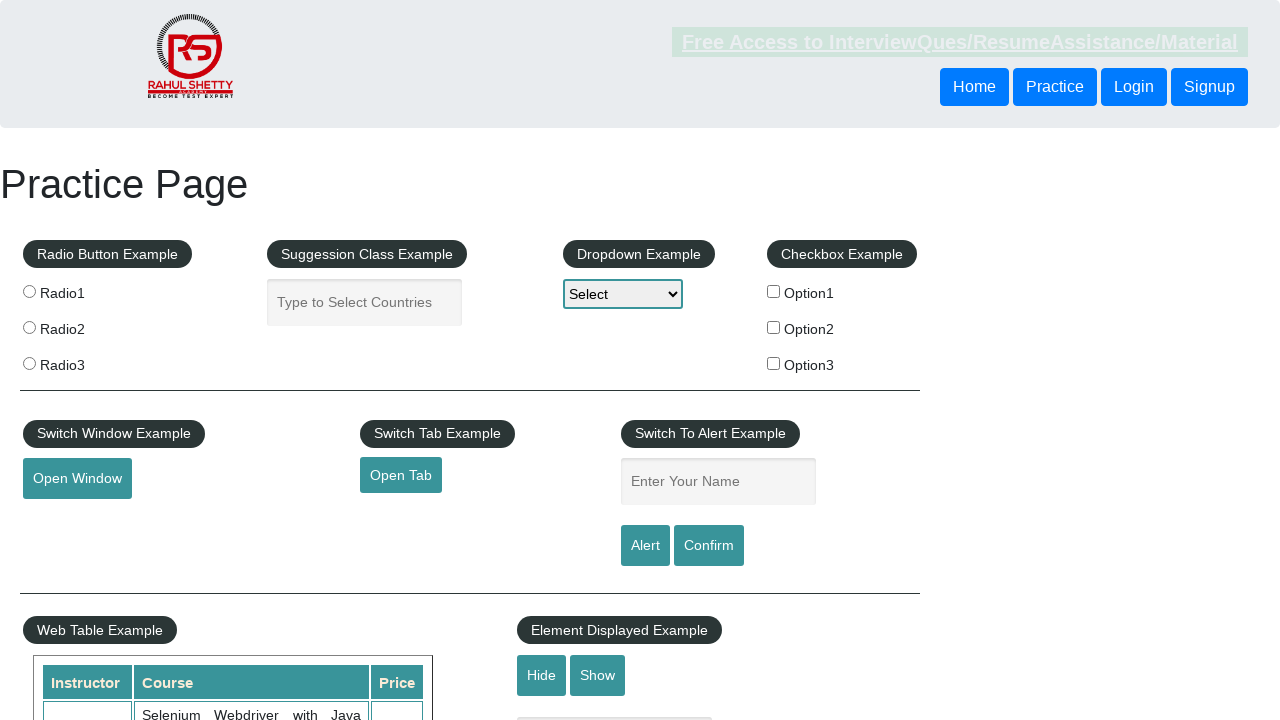

Retrieved first column footer links - total count: 5
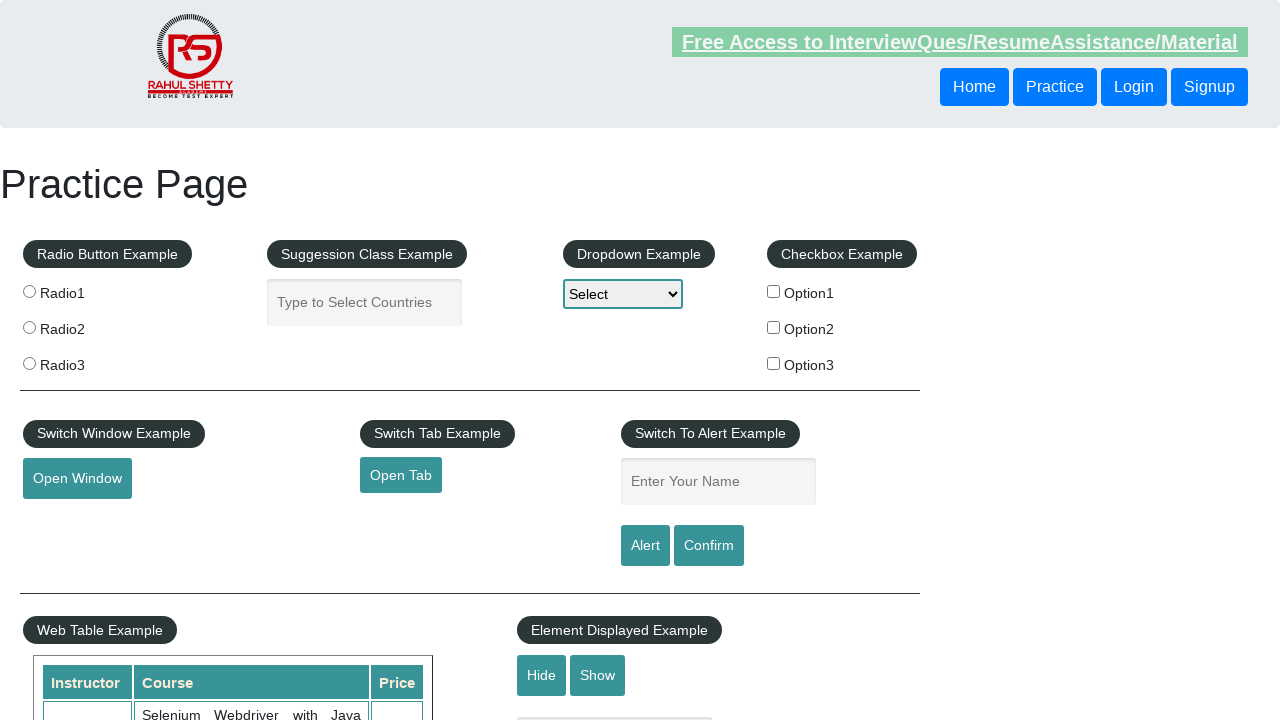

Located footer link #1 in first column
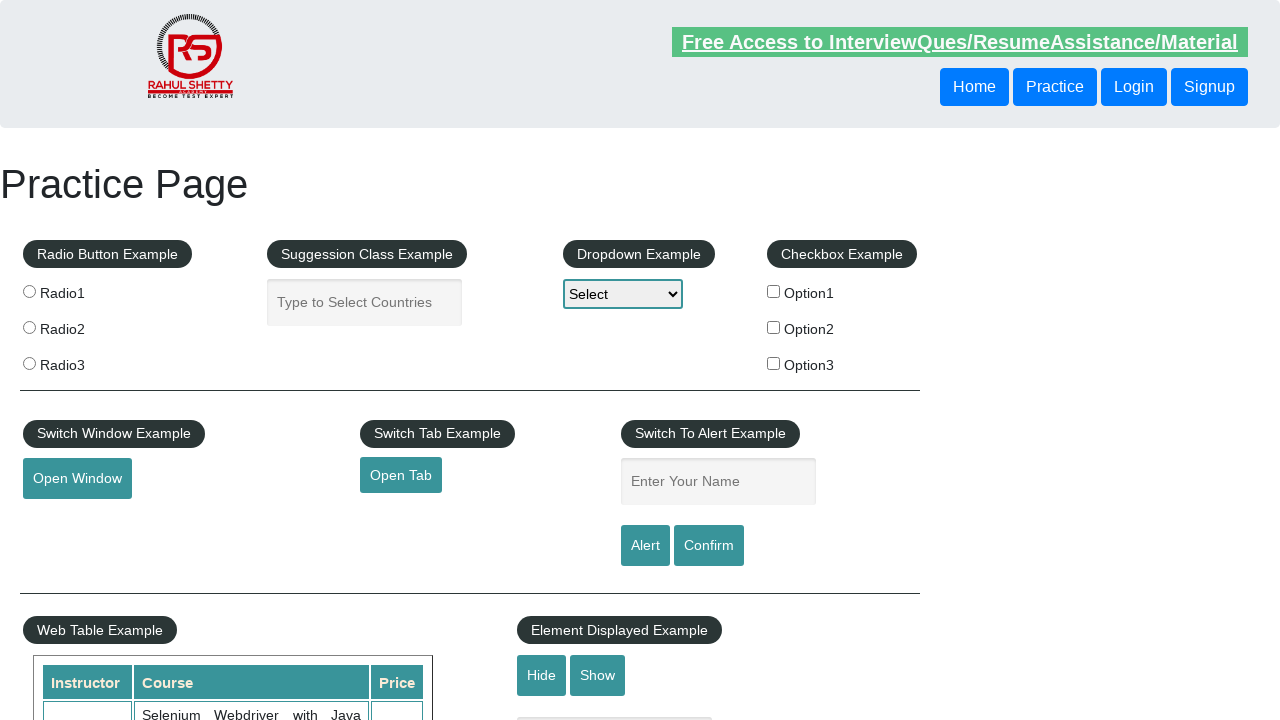

Opened footer link #1 in new tab using Ctrl+Click at (68, 520) on xpath=//*[@id='gf-BIG']/table/tbody/tr/td[1]/ul//a >> nth=1
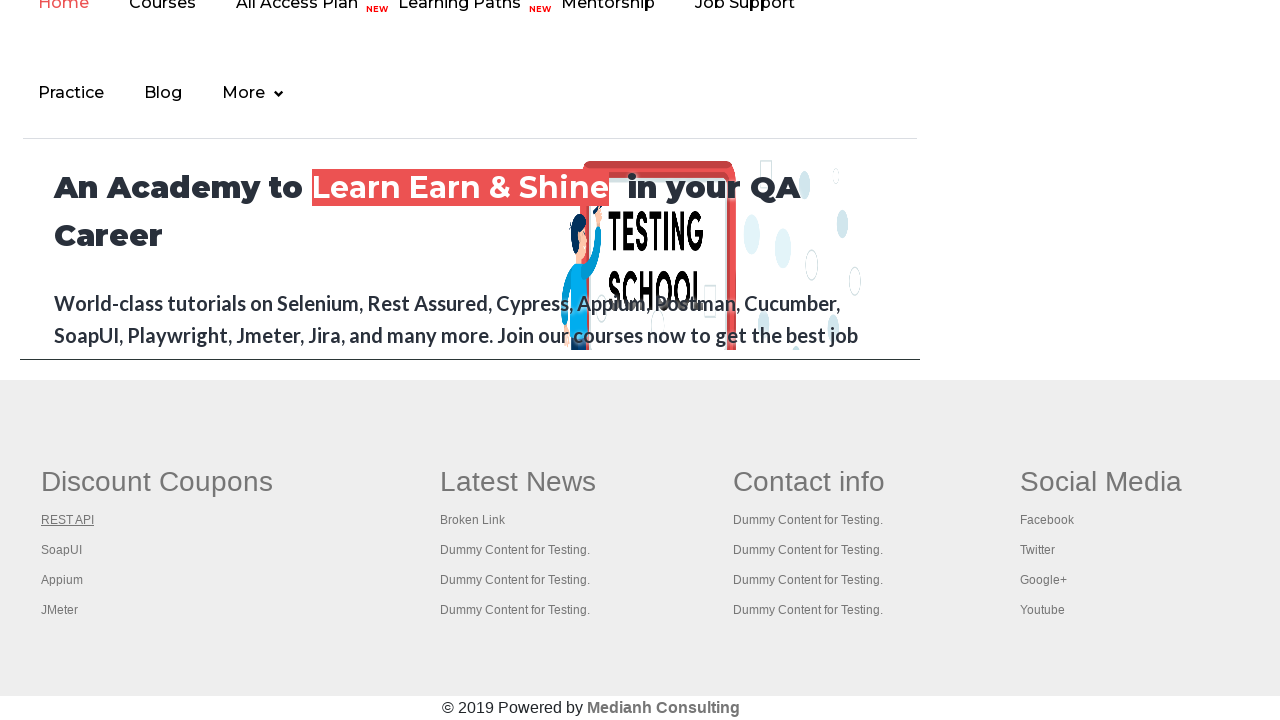

Waited 1 second before opening next tab
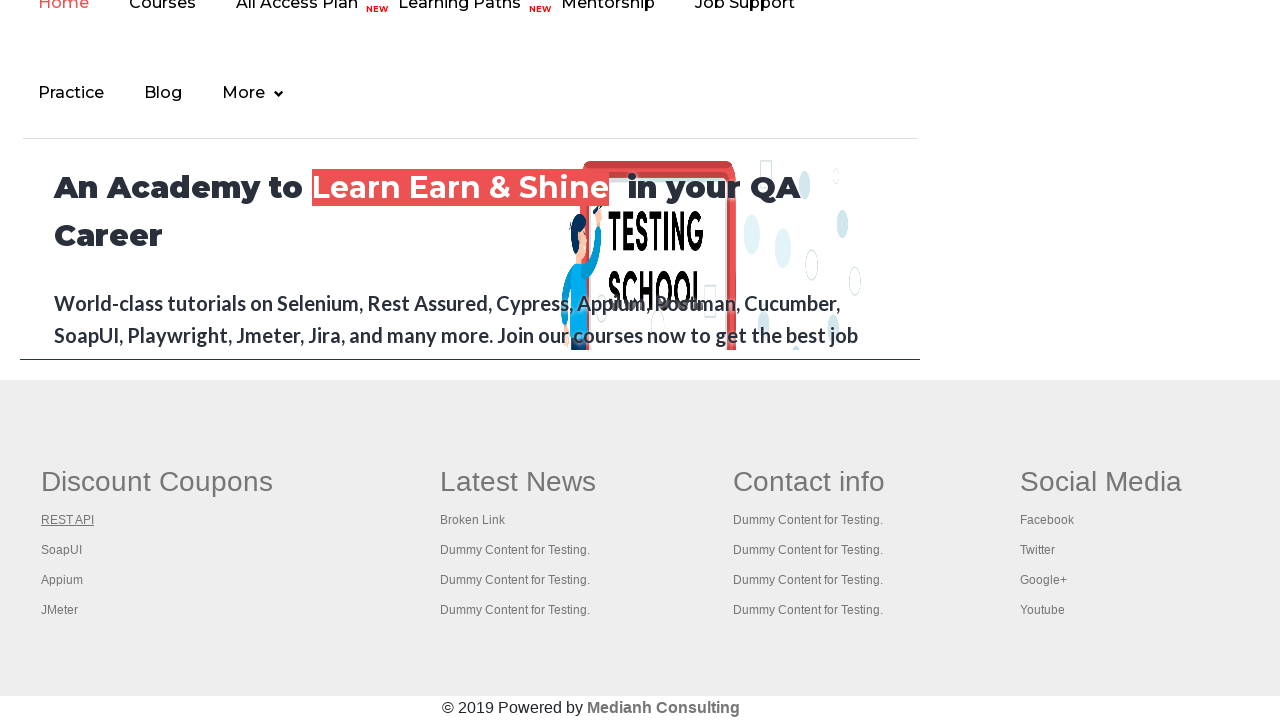

Located footer link #2 in first column
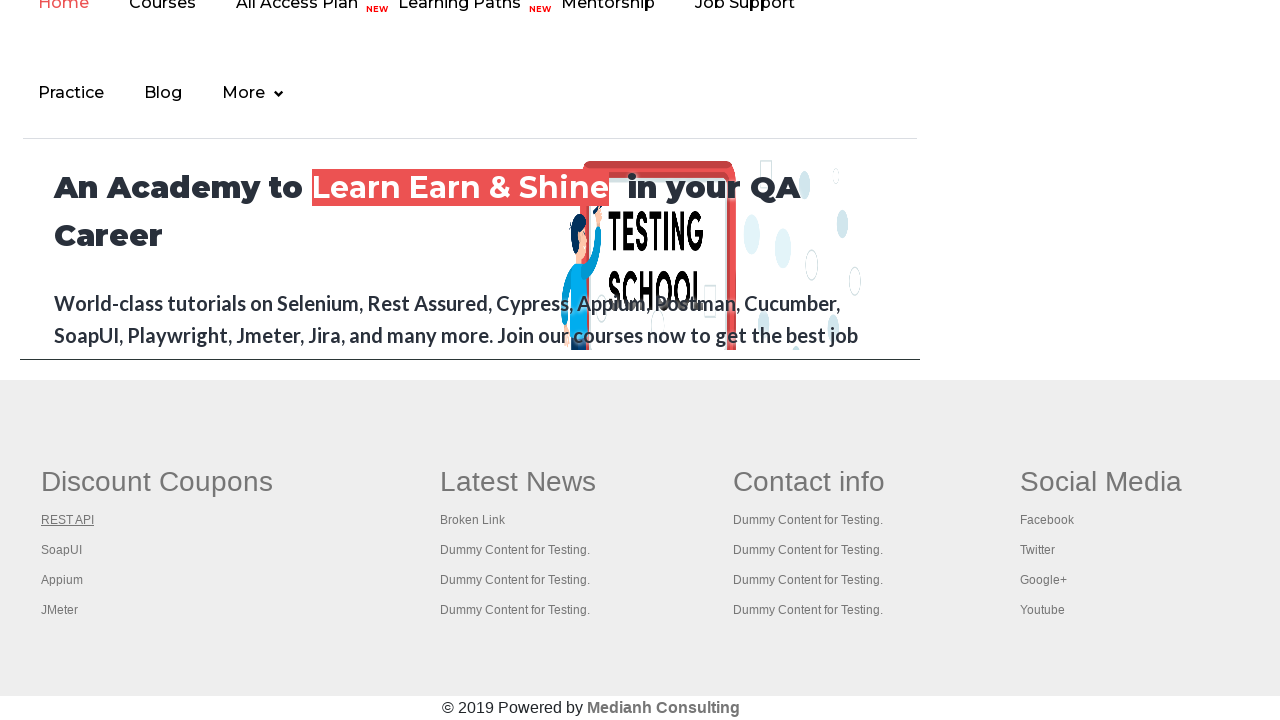

Opened footer link #2 in new tab using Ctrl+Click at (62, 550) on xpath=//*[@id='gf-BIG']/table/tbody/tr/td[1]/ul//a >> nth=2
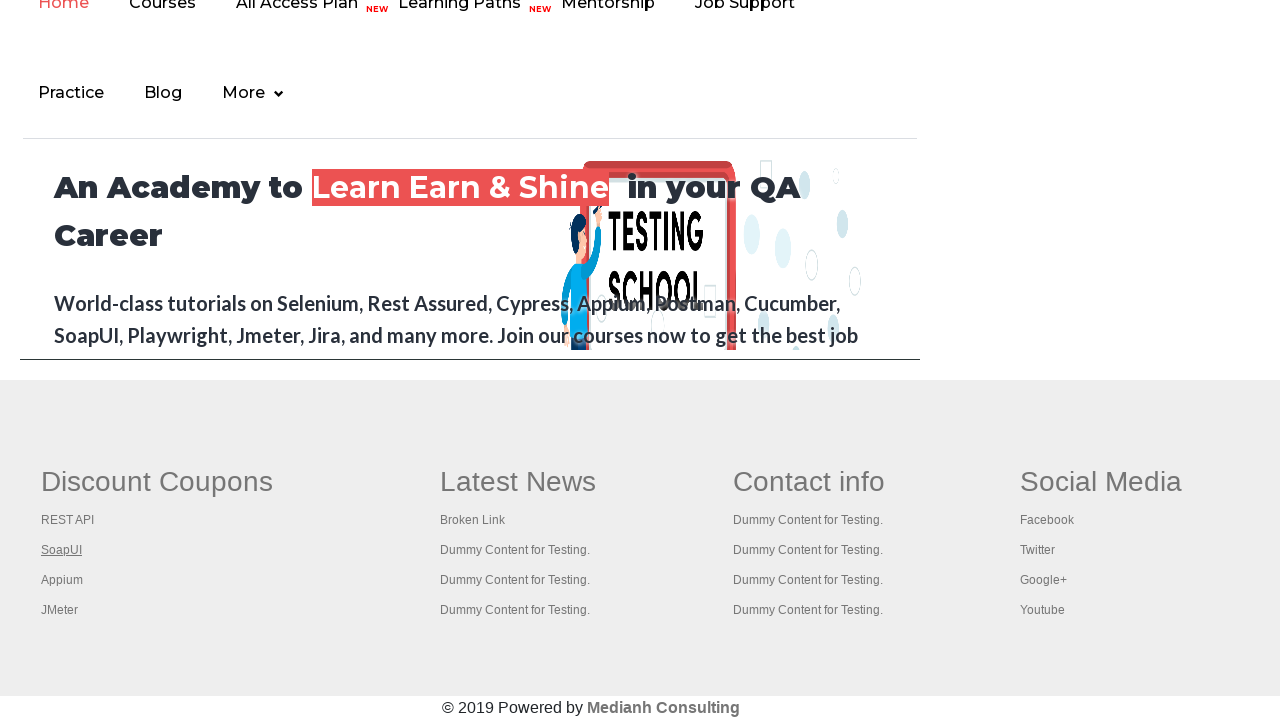

Waited 1 second before opening next tab
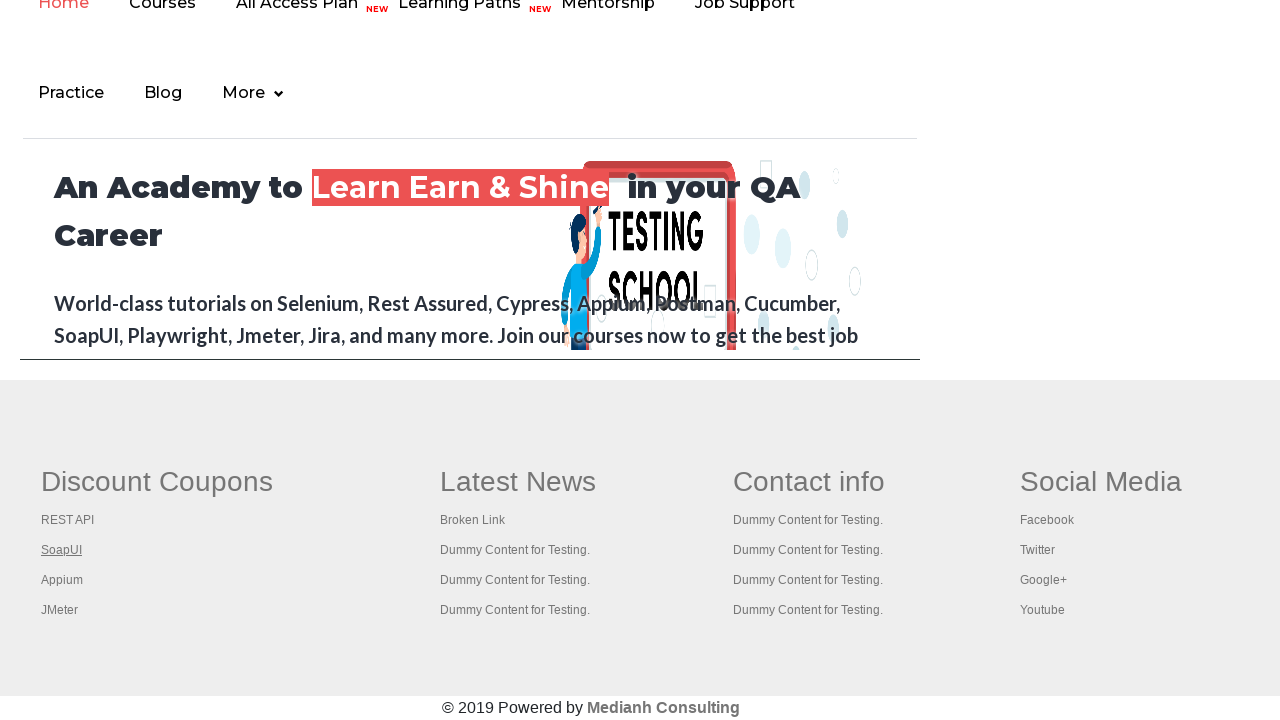

Located footer link #3 in first column
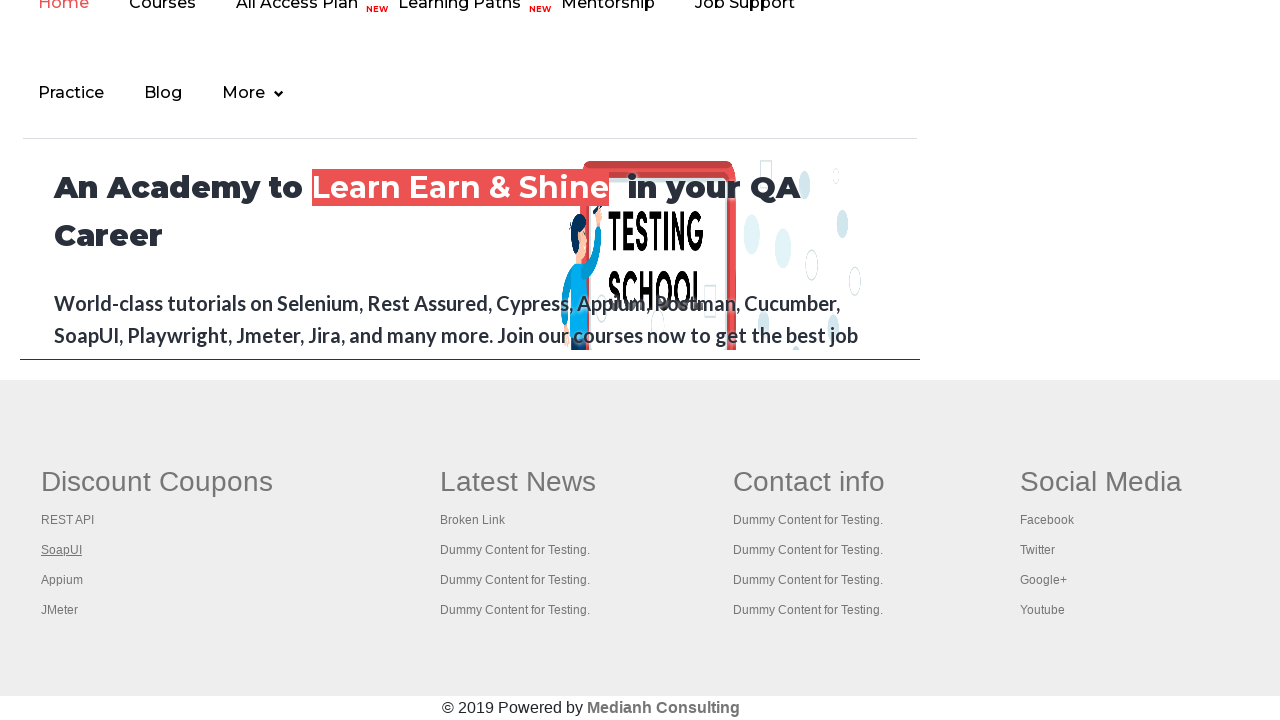

Opened footer link #3 in new tab using Ctrl+Click at (62, 580) on xpath=//*[@id='gf-BIG']/table/tbody/tr/td[1]/ul//a >> nth=3
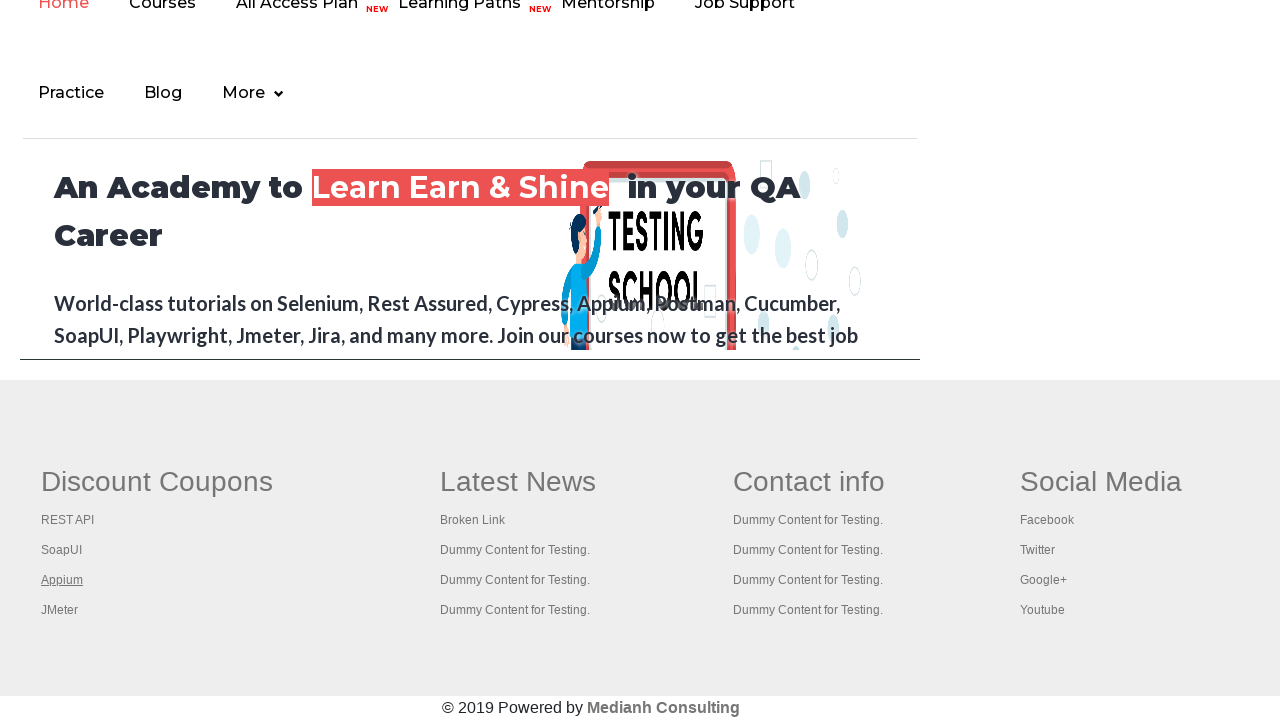

Waited 1 second before opening next tab
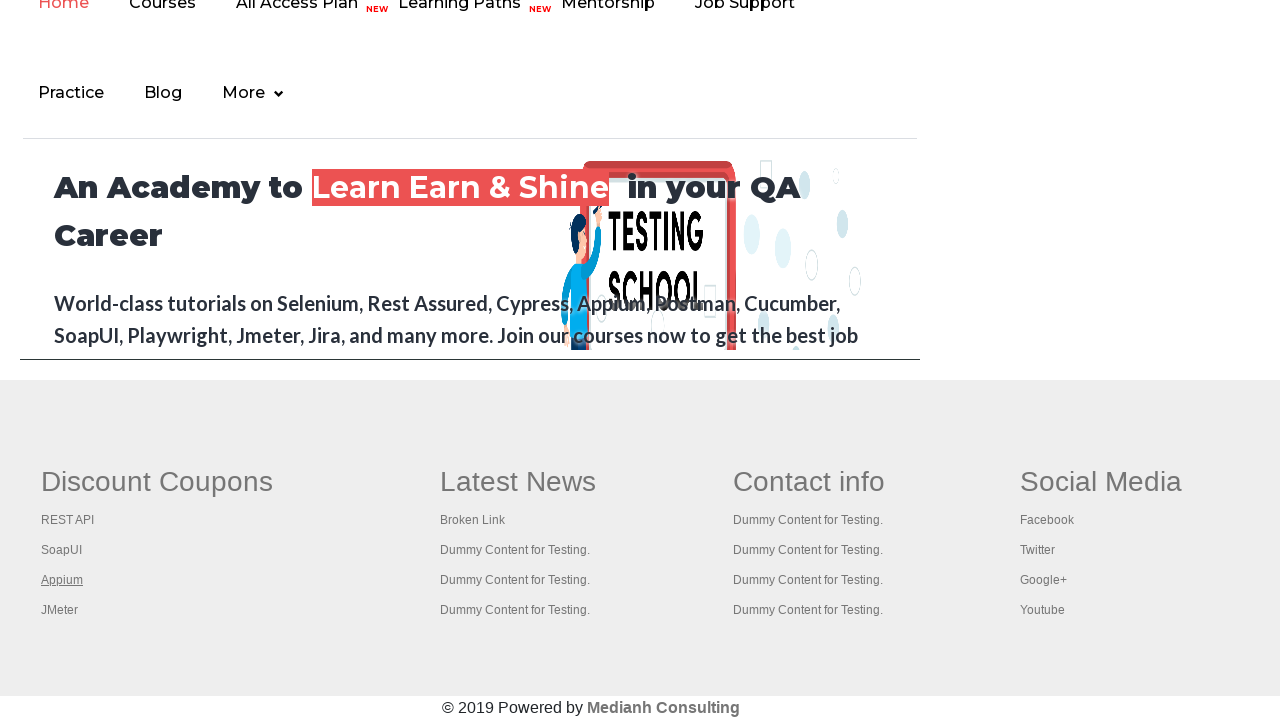

Located footer link #4 in first column
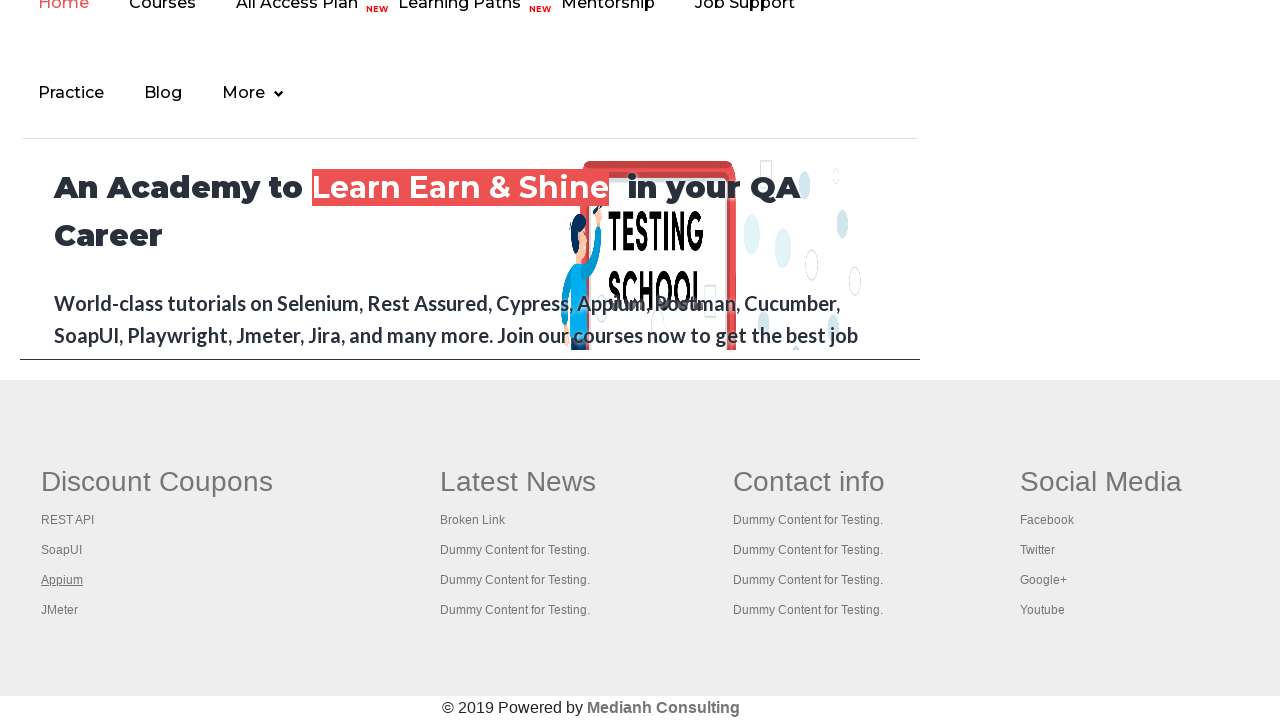

Opened footer link #4 in new tab using Ctrl+Click at (60, 610) on xpath=//*[@id='gf-BIG']/table/tbody/tr/td[1]/ul//a >> nth=4
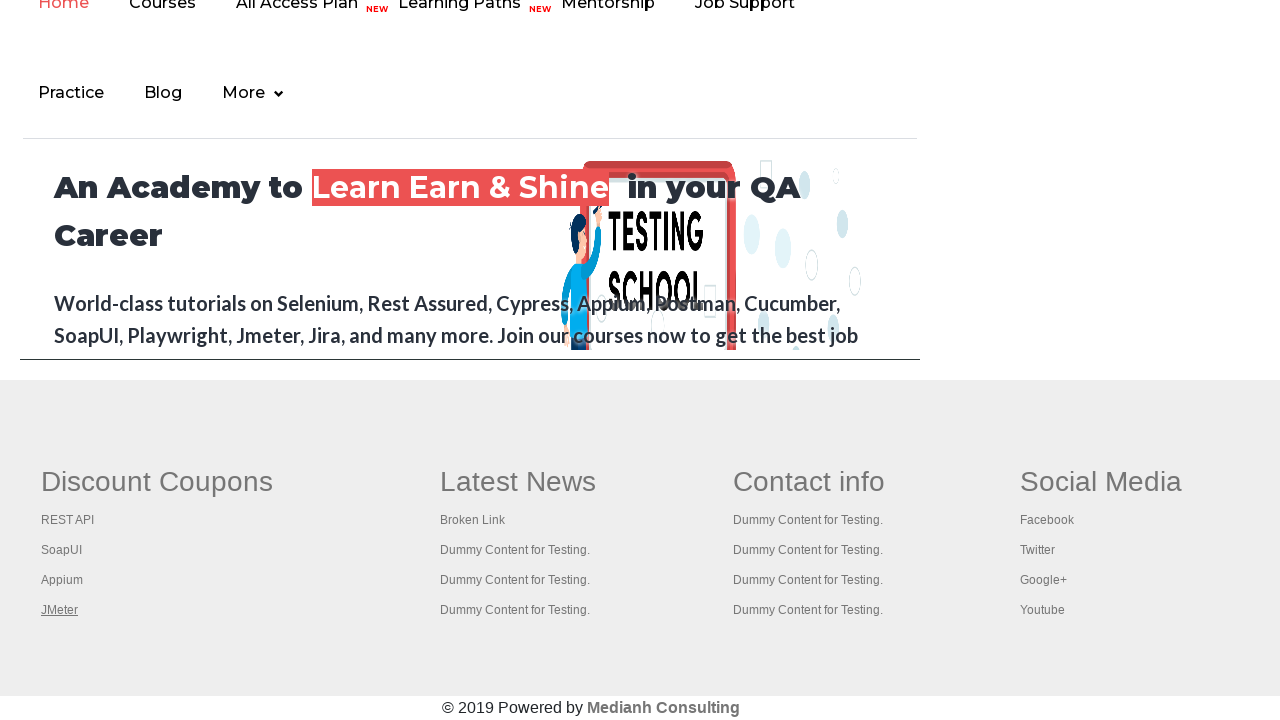

Waited 1 second before opening next tab
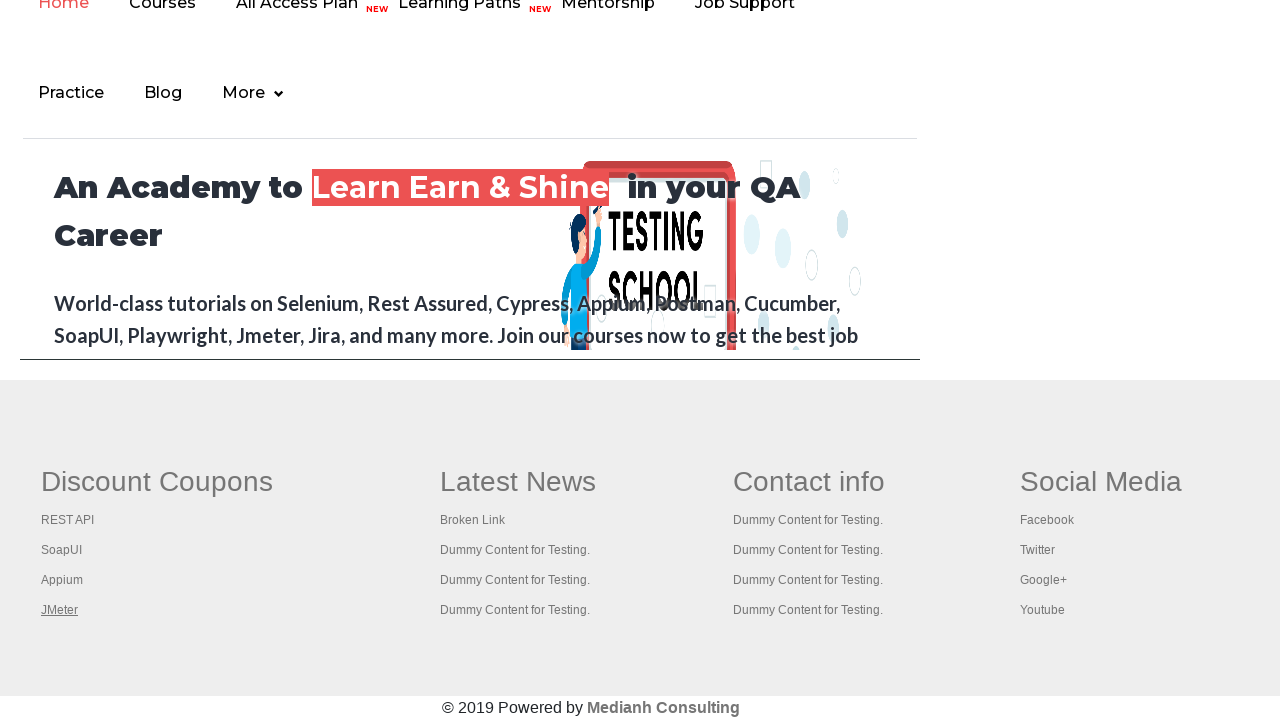

Waited 2 seconds for all opened tabs to fully load
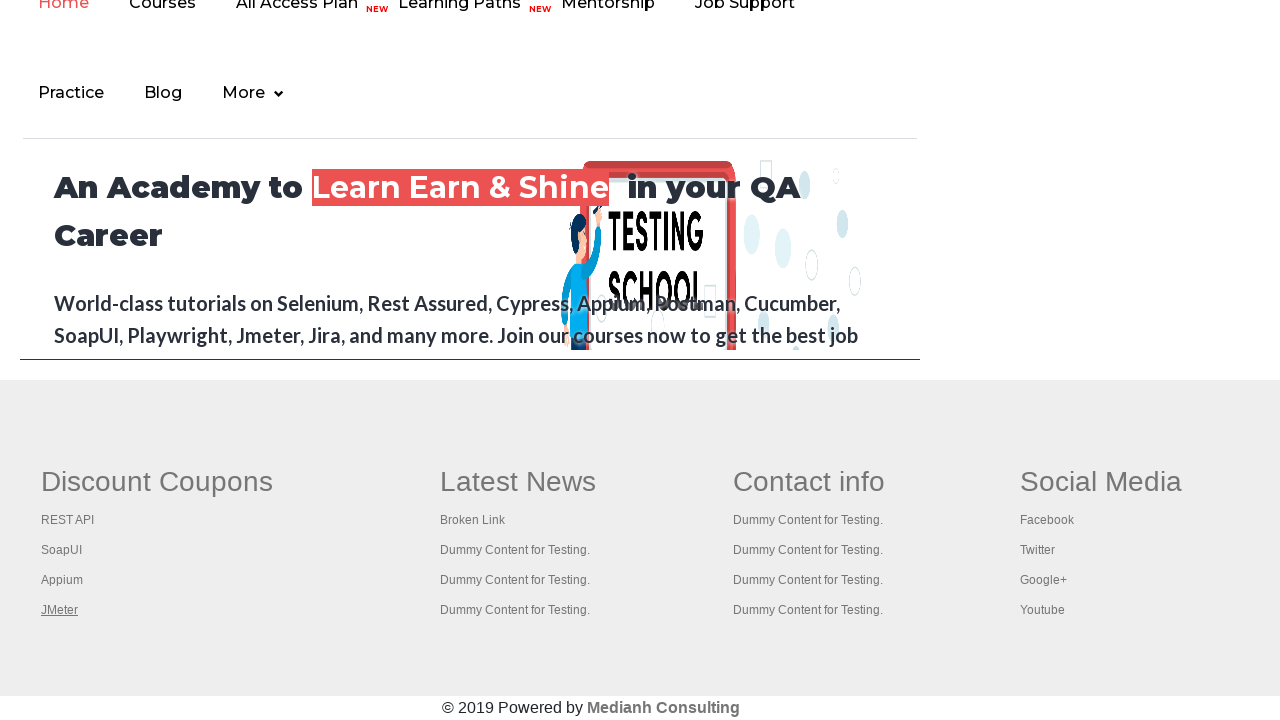

Retrieved all browser pages/tabs - total count: 5
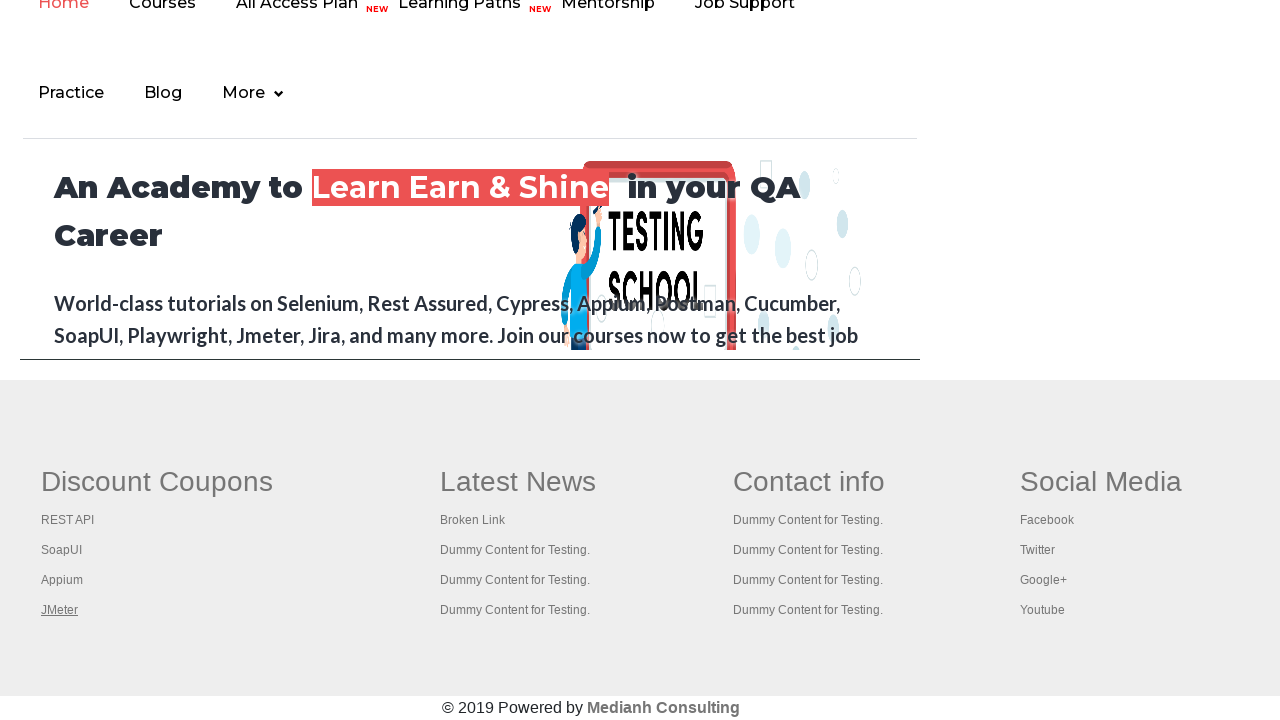

Verified page title: 'Practice Page'
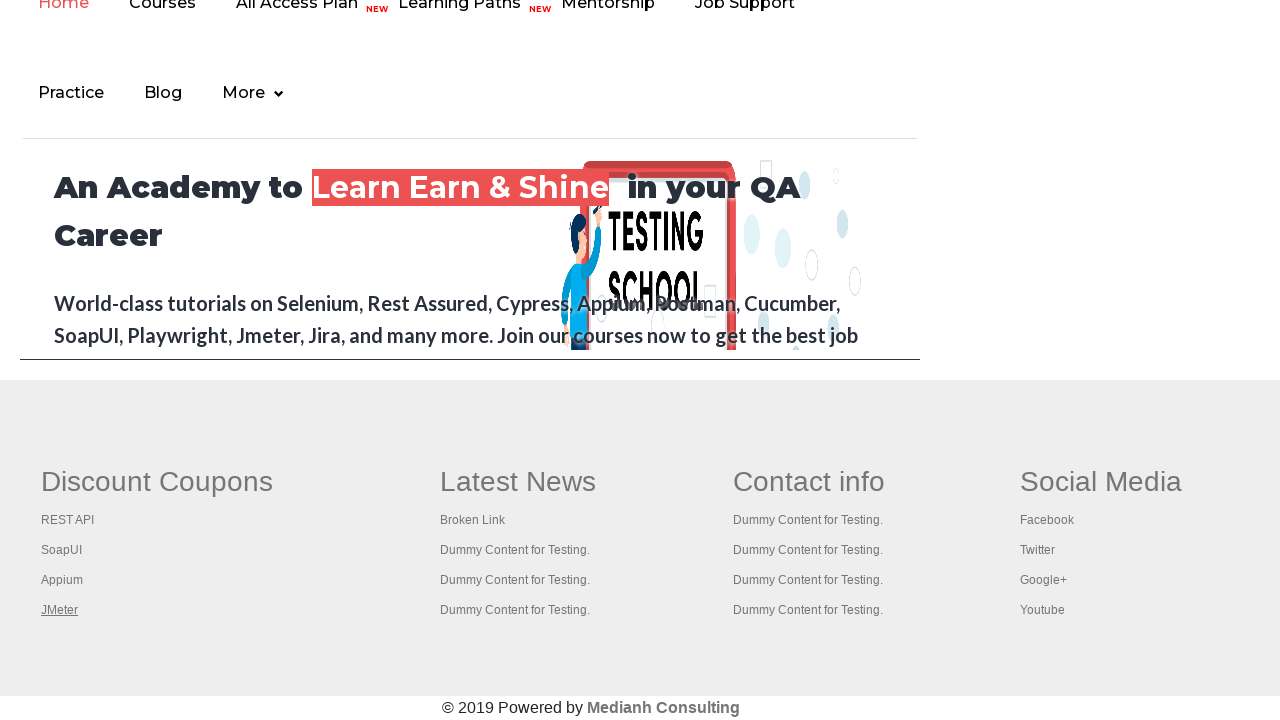

Verified page title: 'REST API Tutorial'
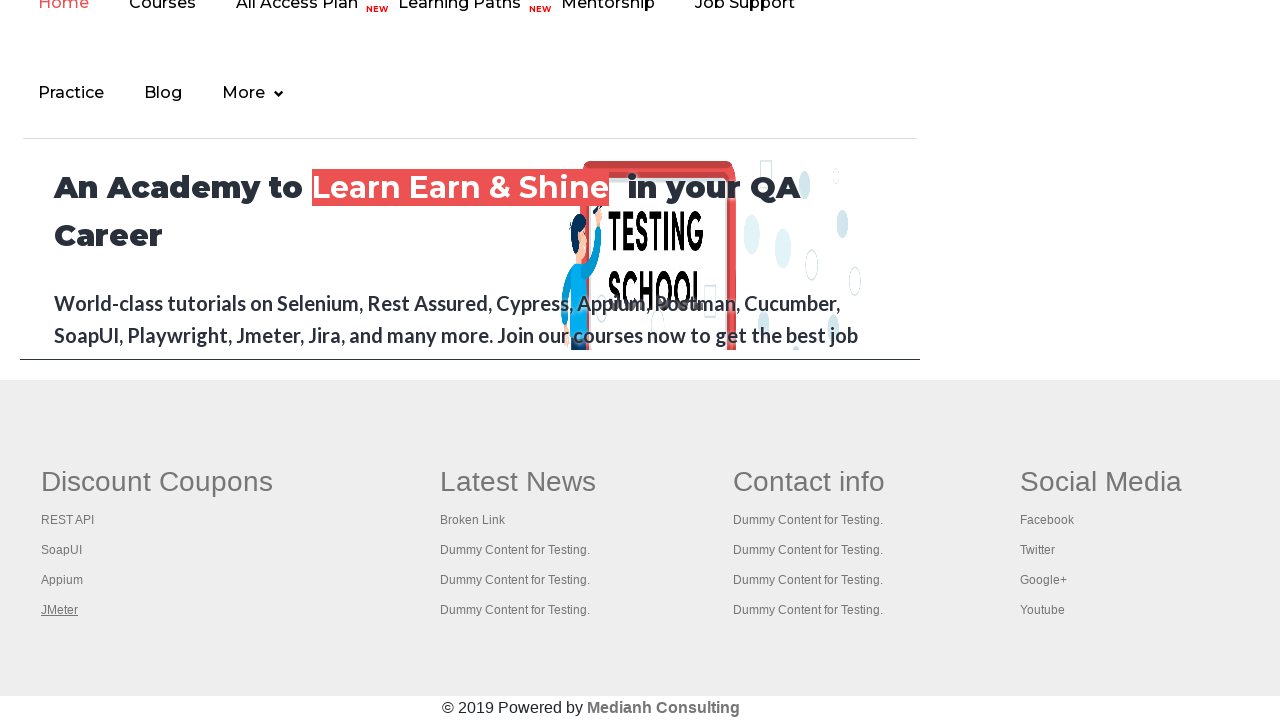

Verified page title: 'The World’s Most Popular API Testing Tool | SoapUI'
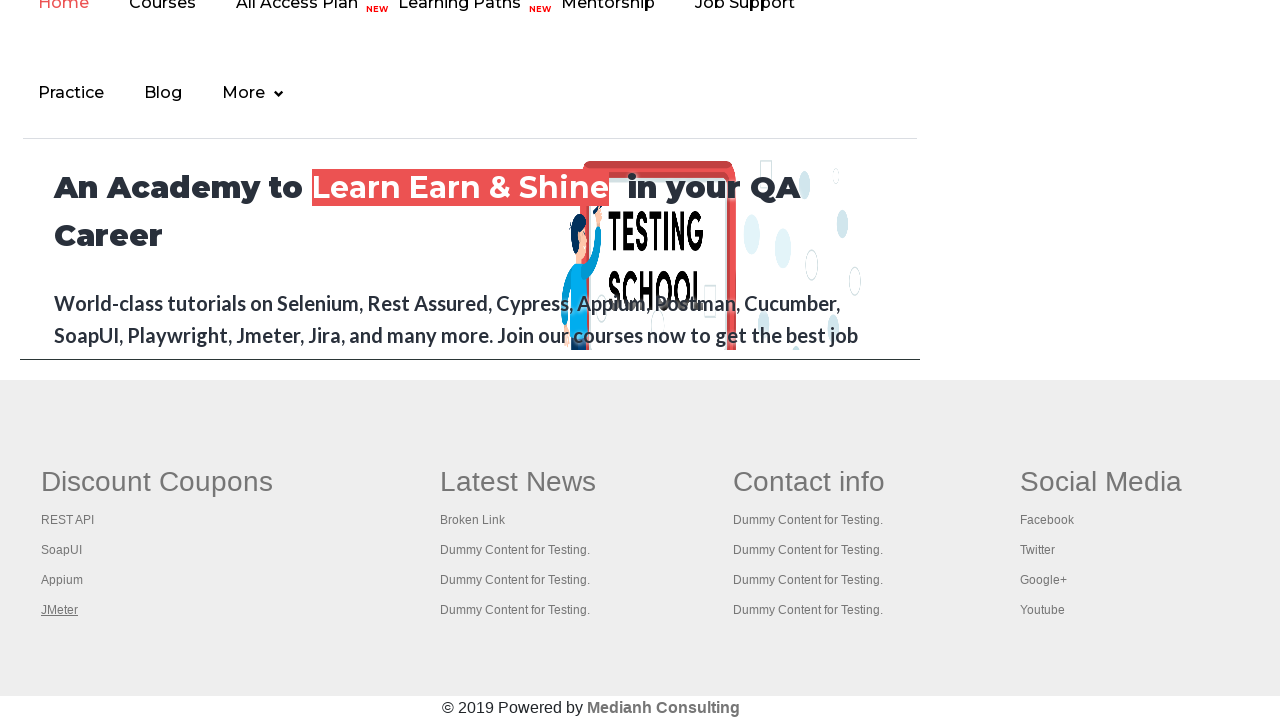

Verified page title: 'Appium tutorial for Mobile Apps testing | RahulShetty Academy | Rahul'
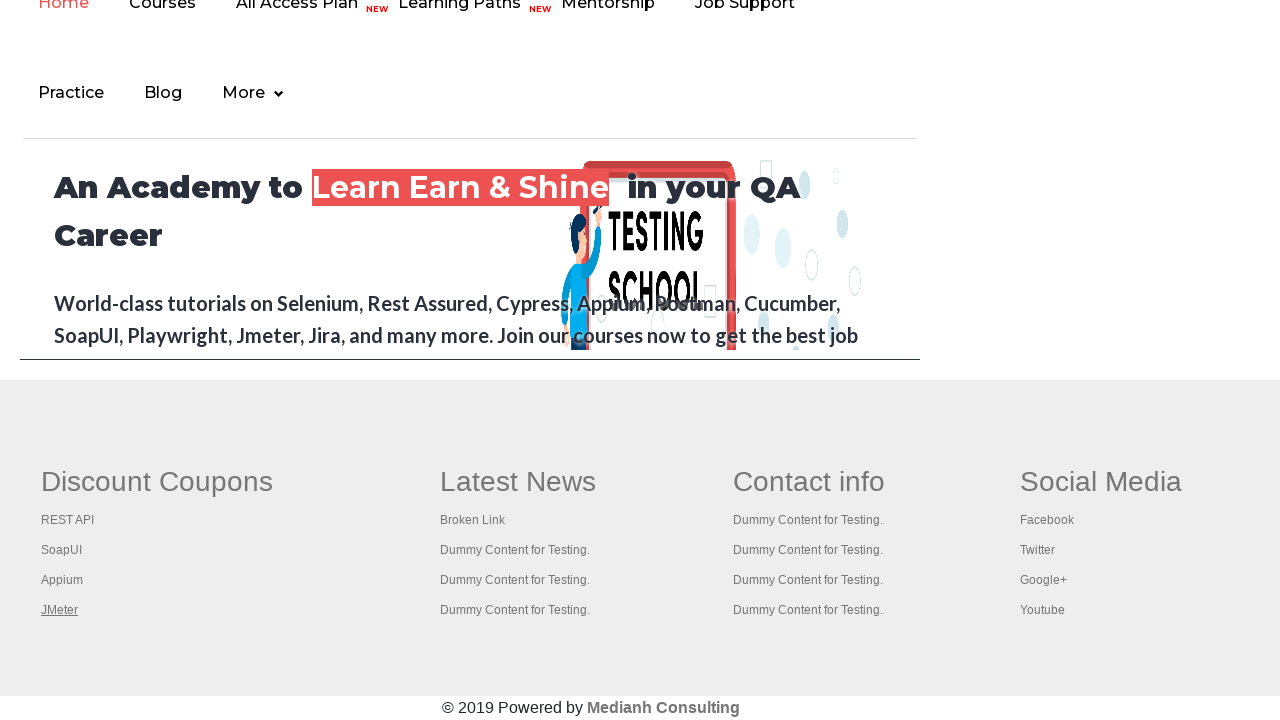

Verified page title: 'Apache JMeter - Apache JMeter™'
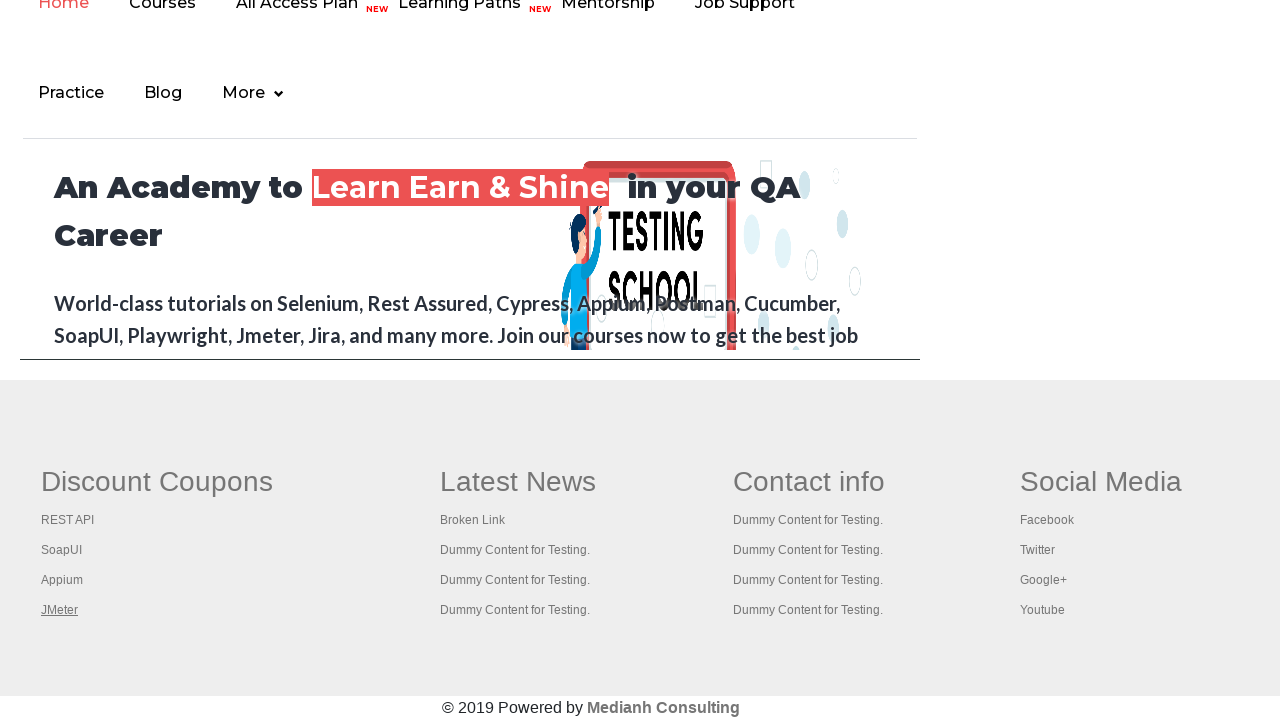

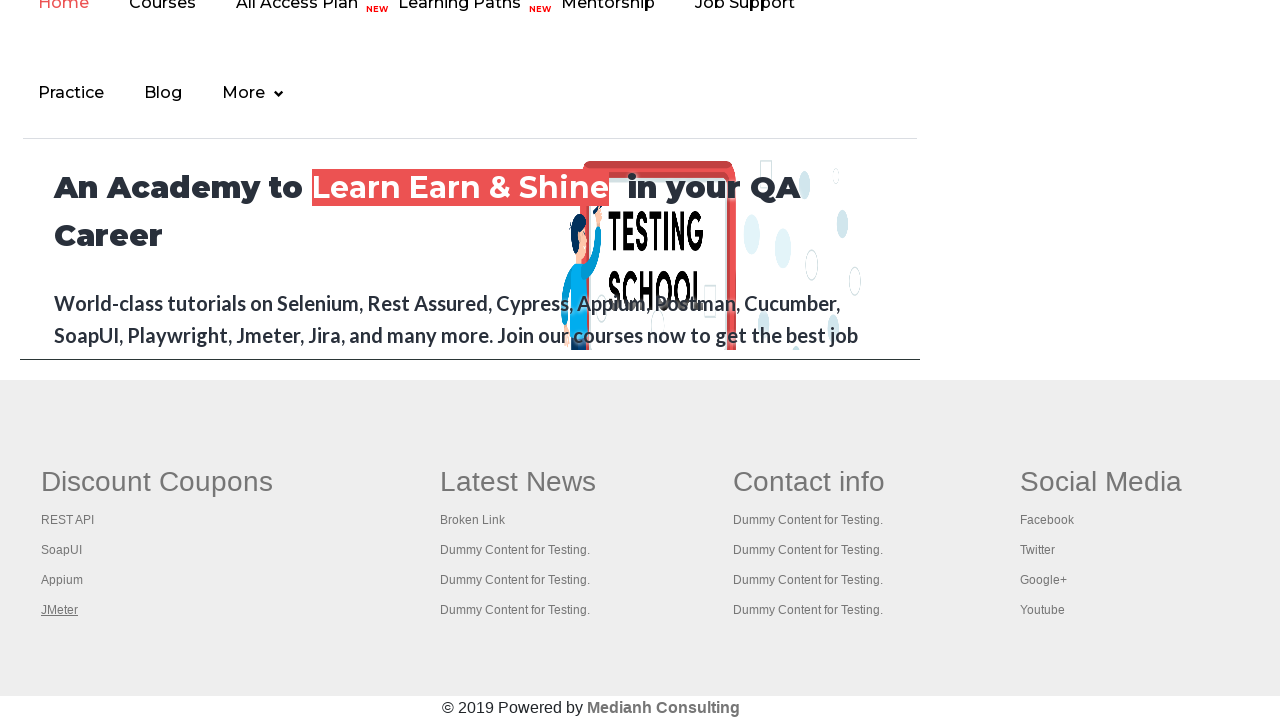